Navigates to the AJIO e-commerce website and waits for the page to load, verifying the page is accessible.

Starting URL: https://www.ajio.com/

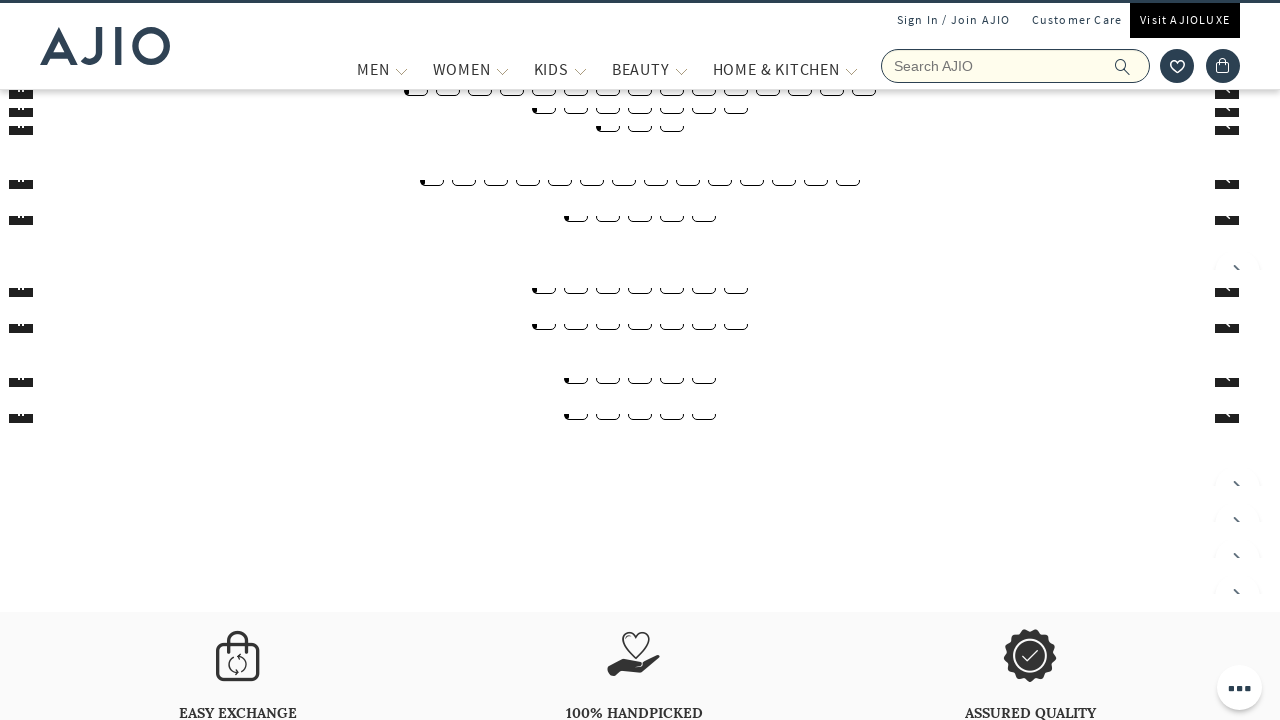

Waited for page to reach networkidle load state
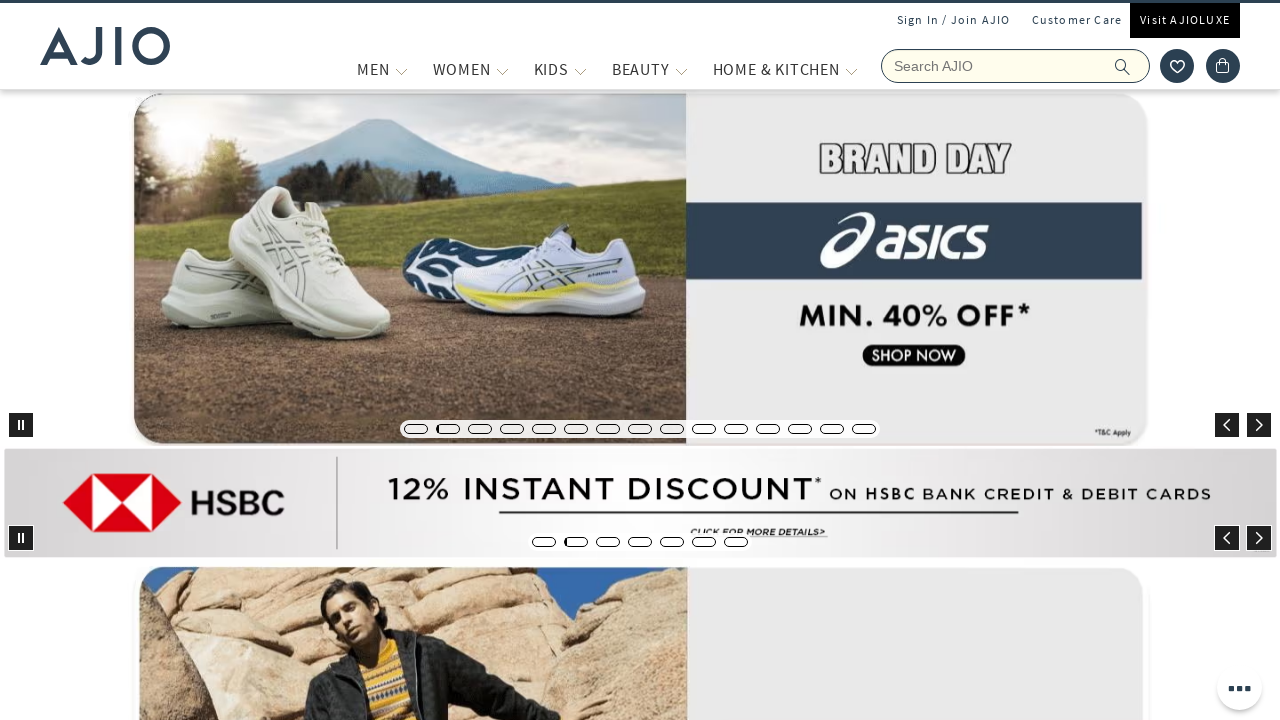

Verified body element is present on AJIO homepage
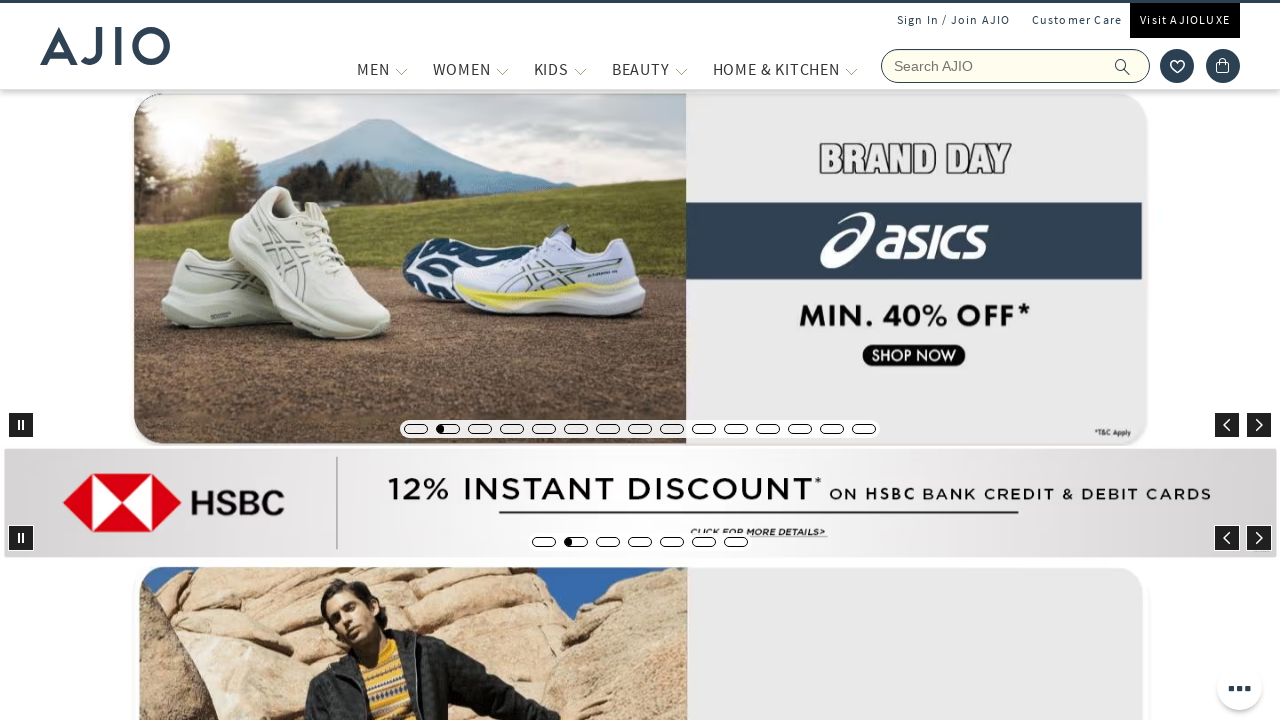

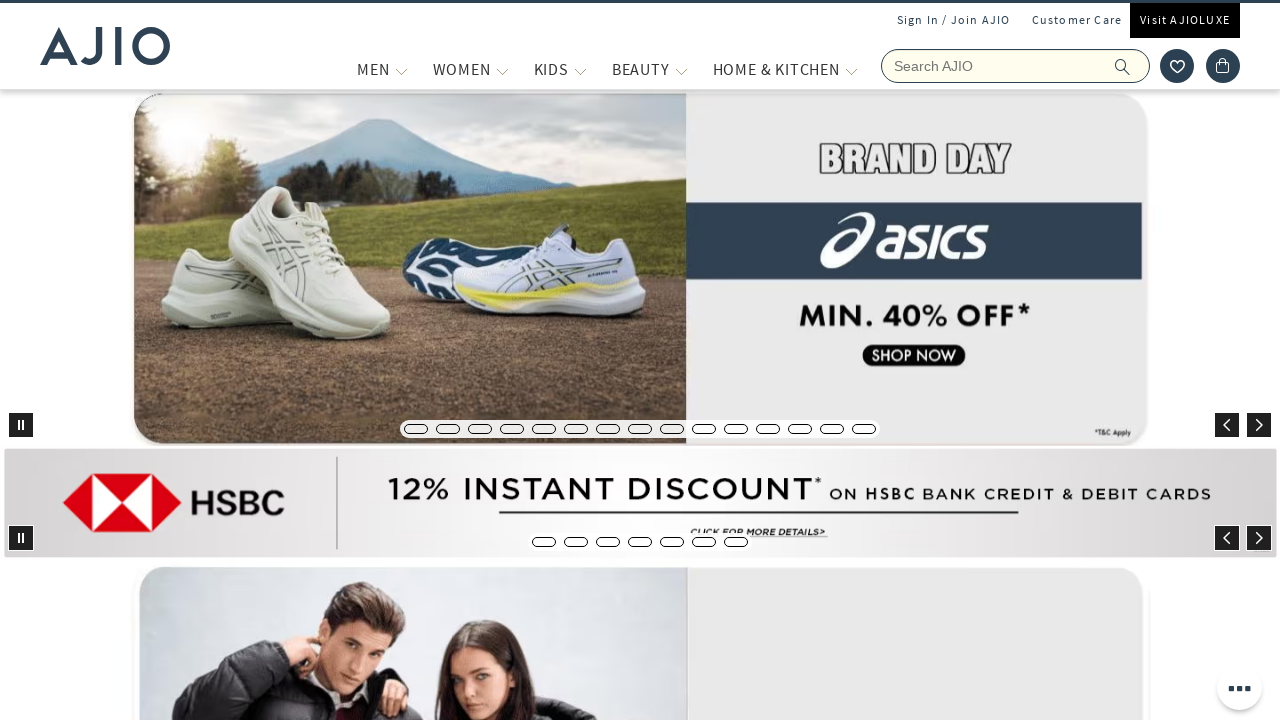